Tests selecting and then attempting to deselect the Bengaluru radio button with verification

Starting URL: https://leafground.com/radio.xhtml

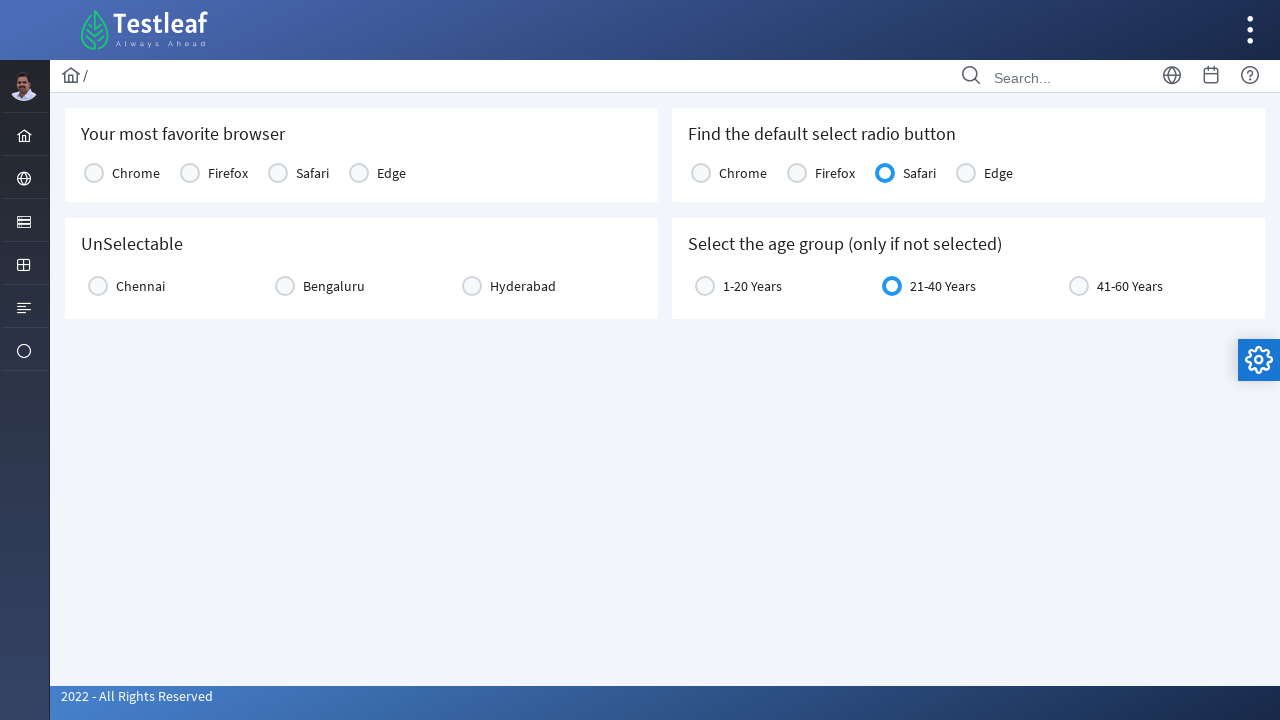

Located the Bengaluru radio button element
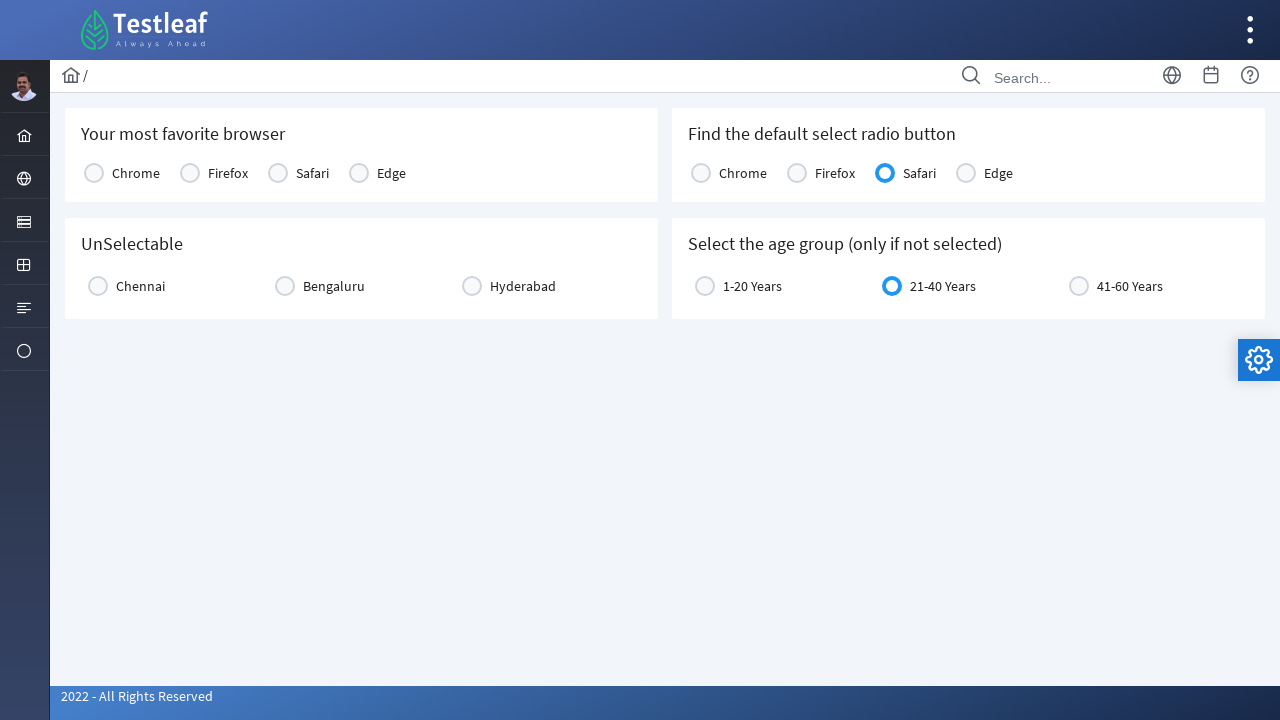

Bengaluru radio button is visible and ready
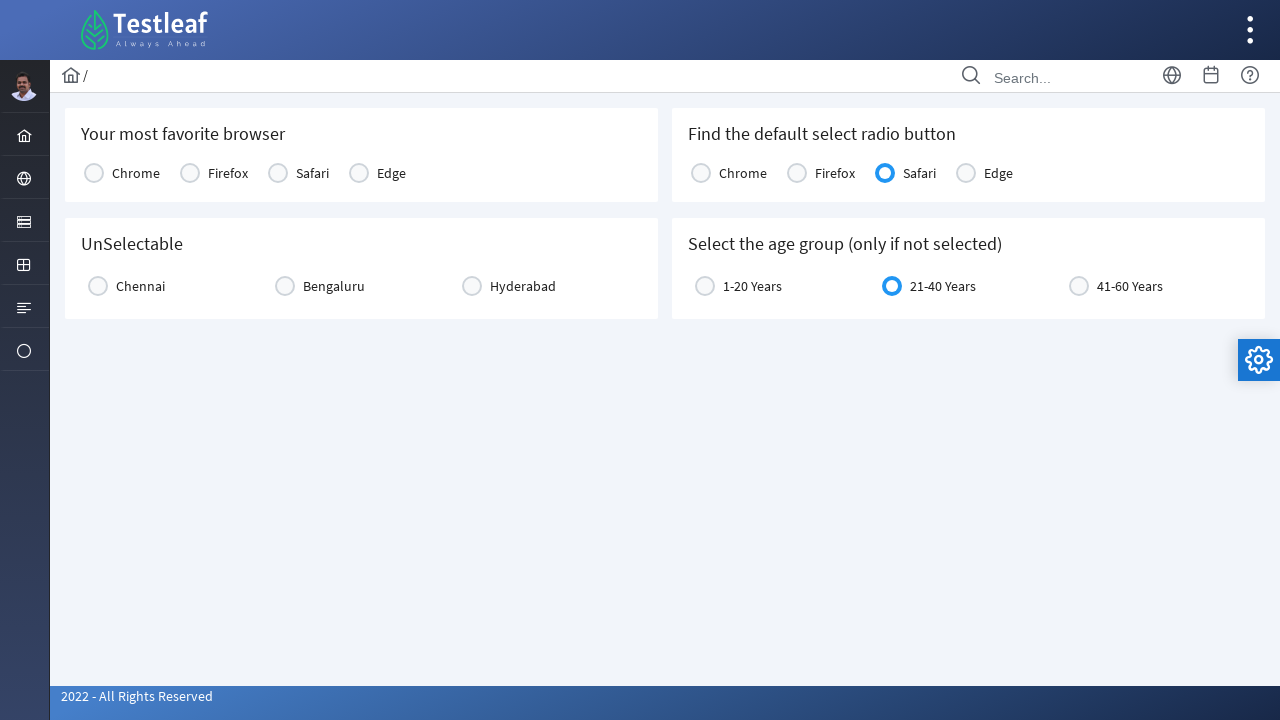

Clicked Bengaluru radio button to select it at (285, 286) on xpath=//label[text()='Bengaluru']/preceding-sibling::div/div[contains(@class, 'u
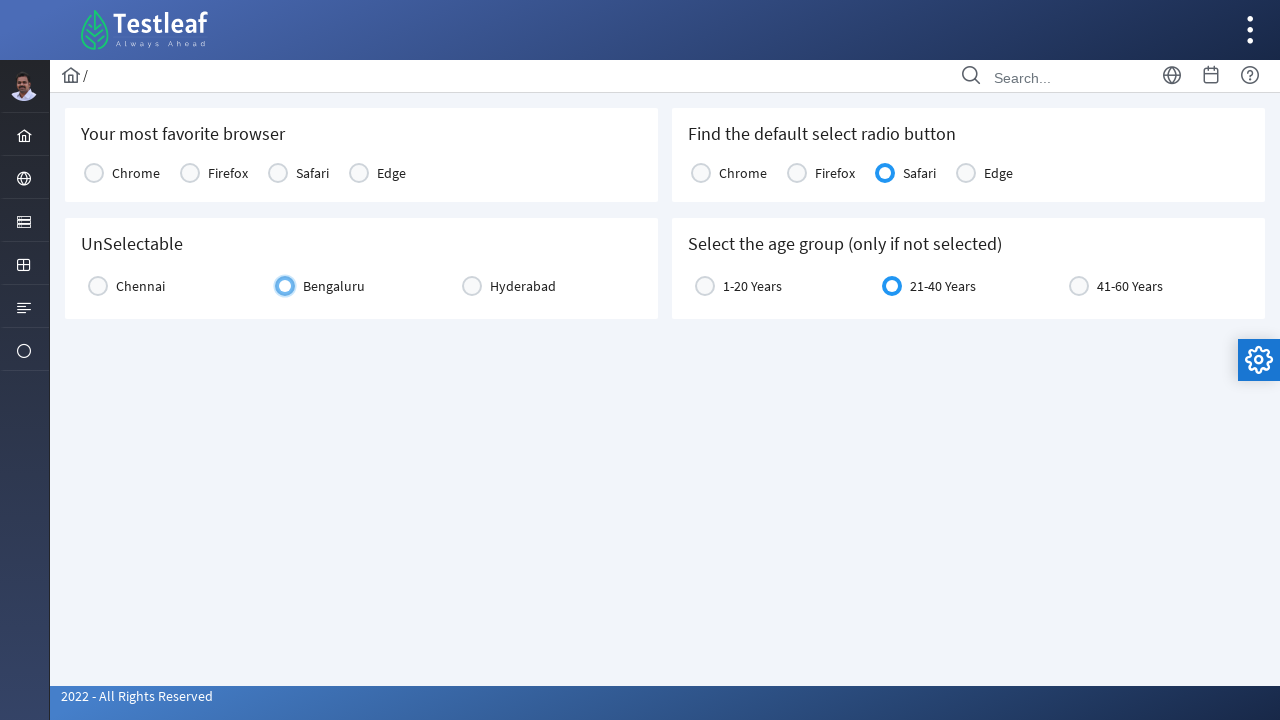

Clicked Bengaluru radio button again to attempt deselection at (285, 286) on xpath=//label[text()='Bengaluru']/preceding-sibling::div/div[contains(@class, 'u
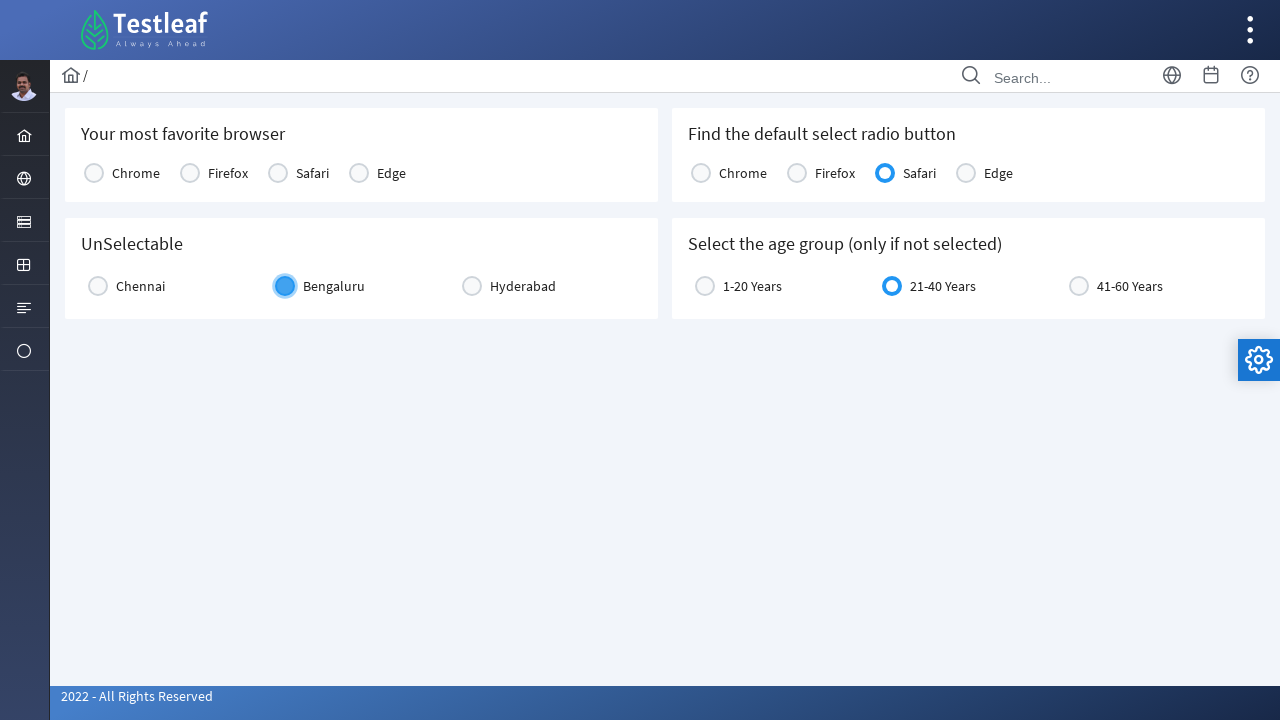

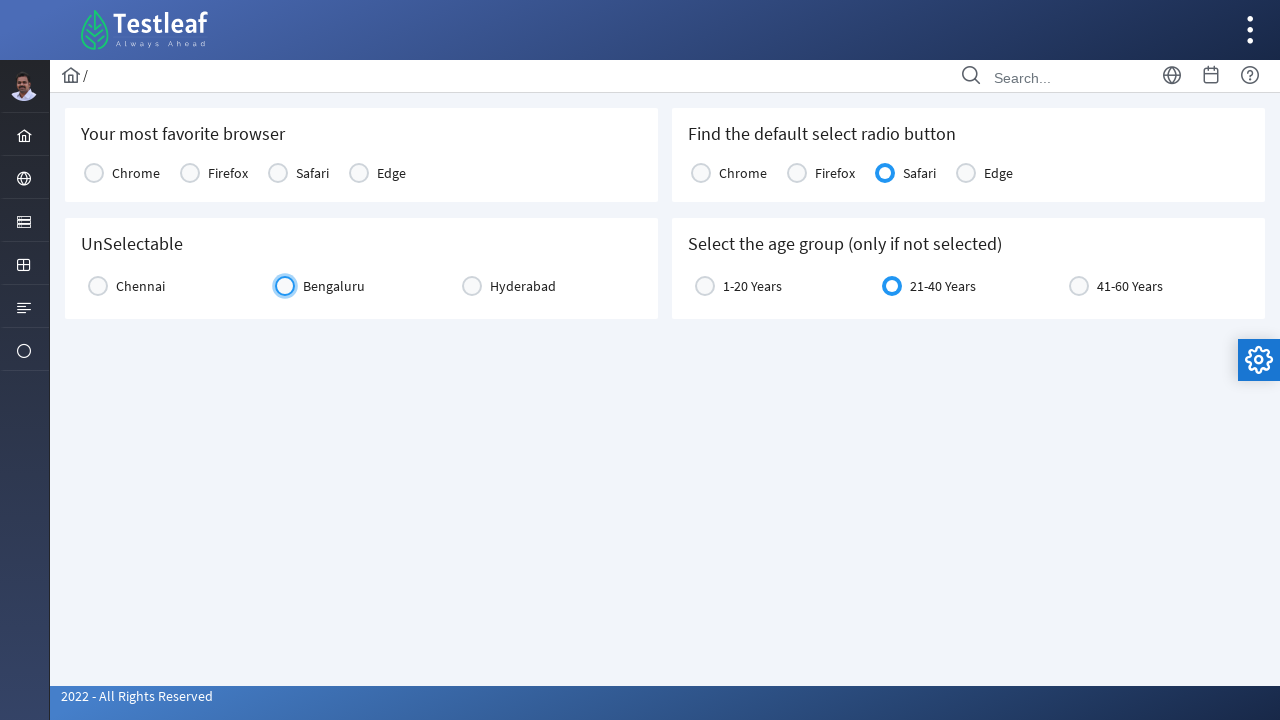